Tests keyboard navigation on tablet by pressing Tab key multiple times to navigate through focusable elements.

Starting URL: https://the-match-five.vercel.app

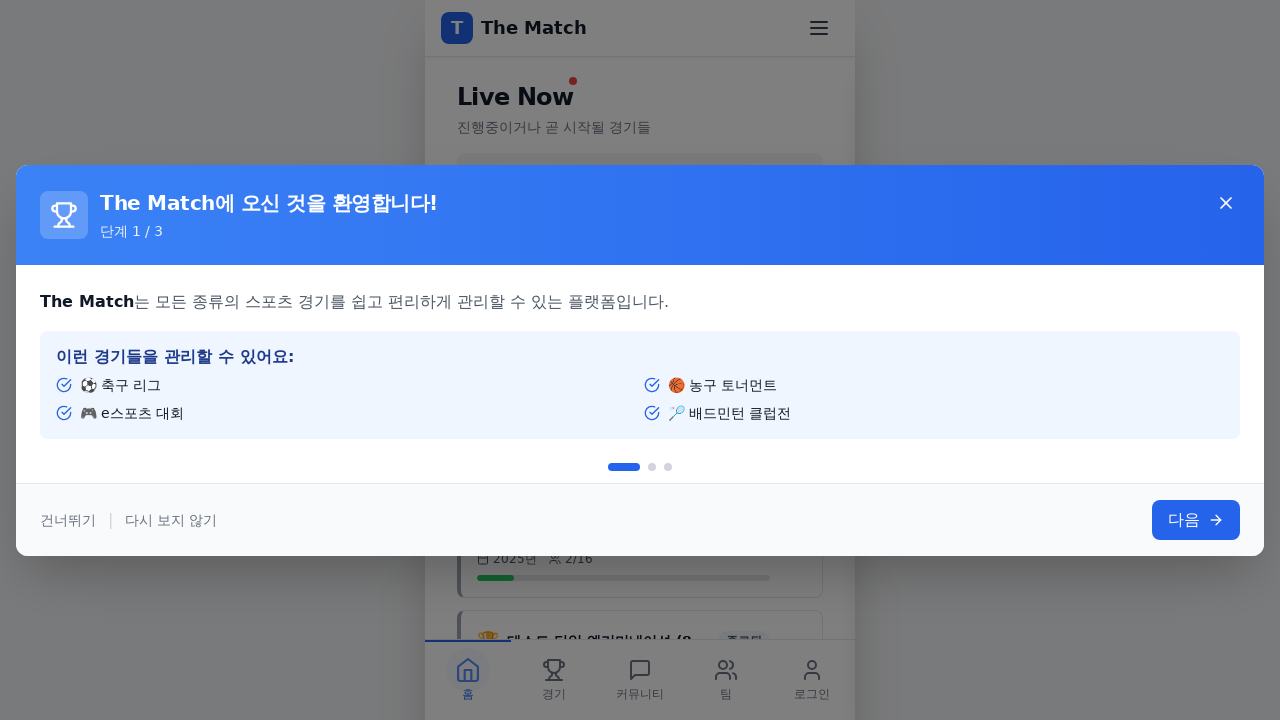

Set viewport to iPad tablet size (820x1180)
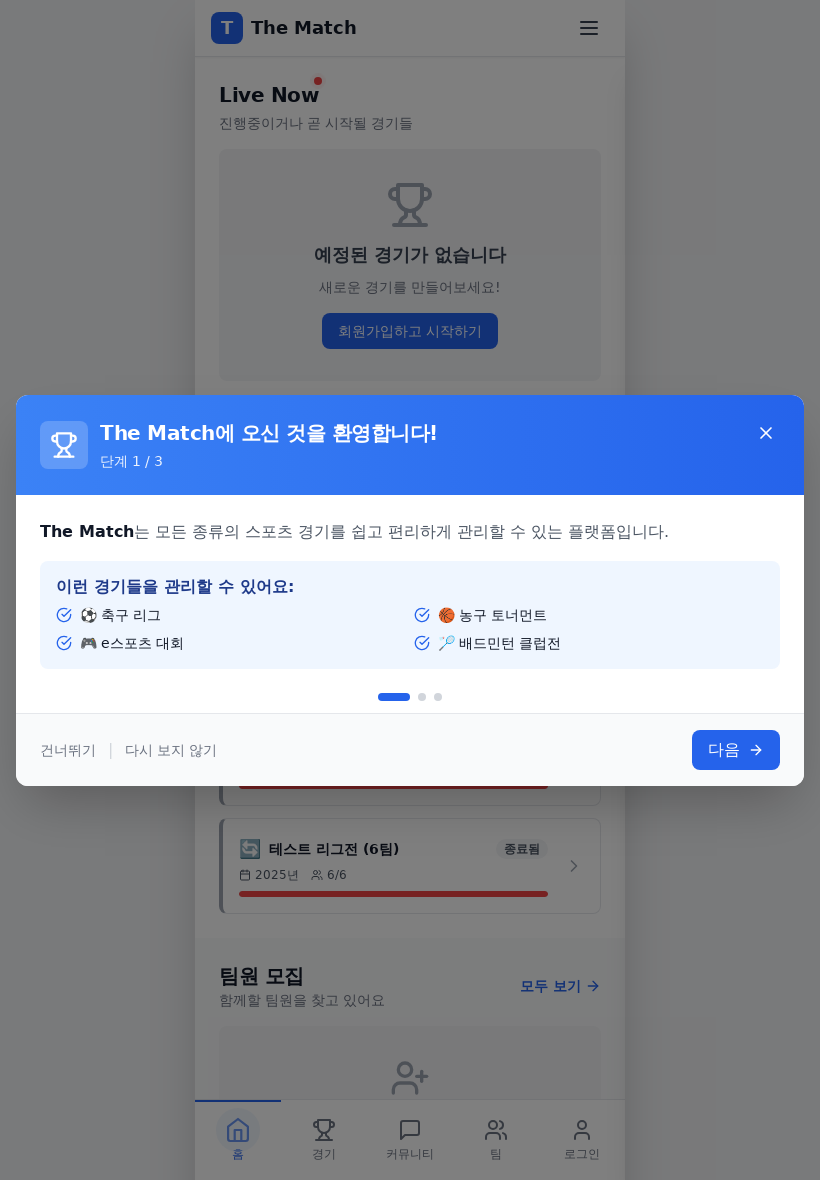

Page loaded and network idle state reached
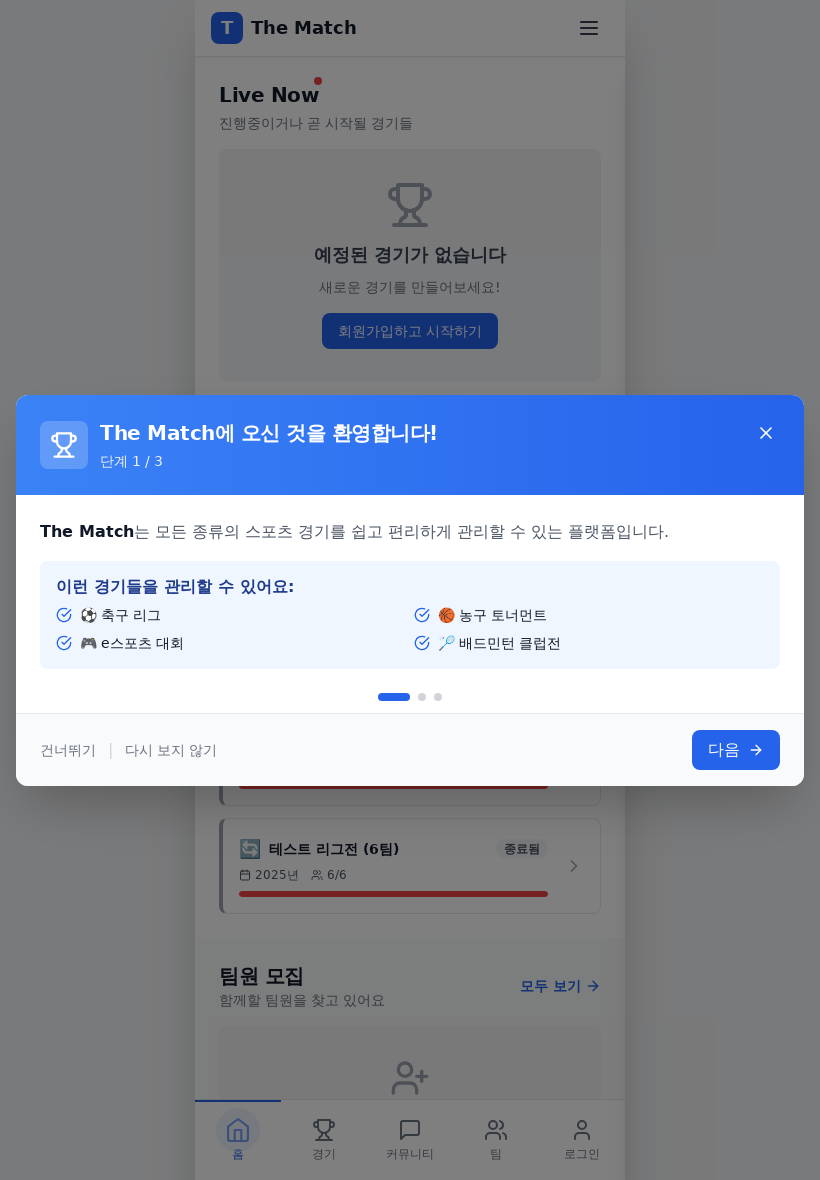

Pressed Tab key - first focusable element focused
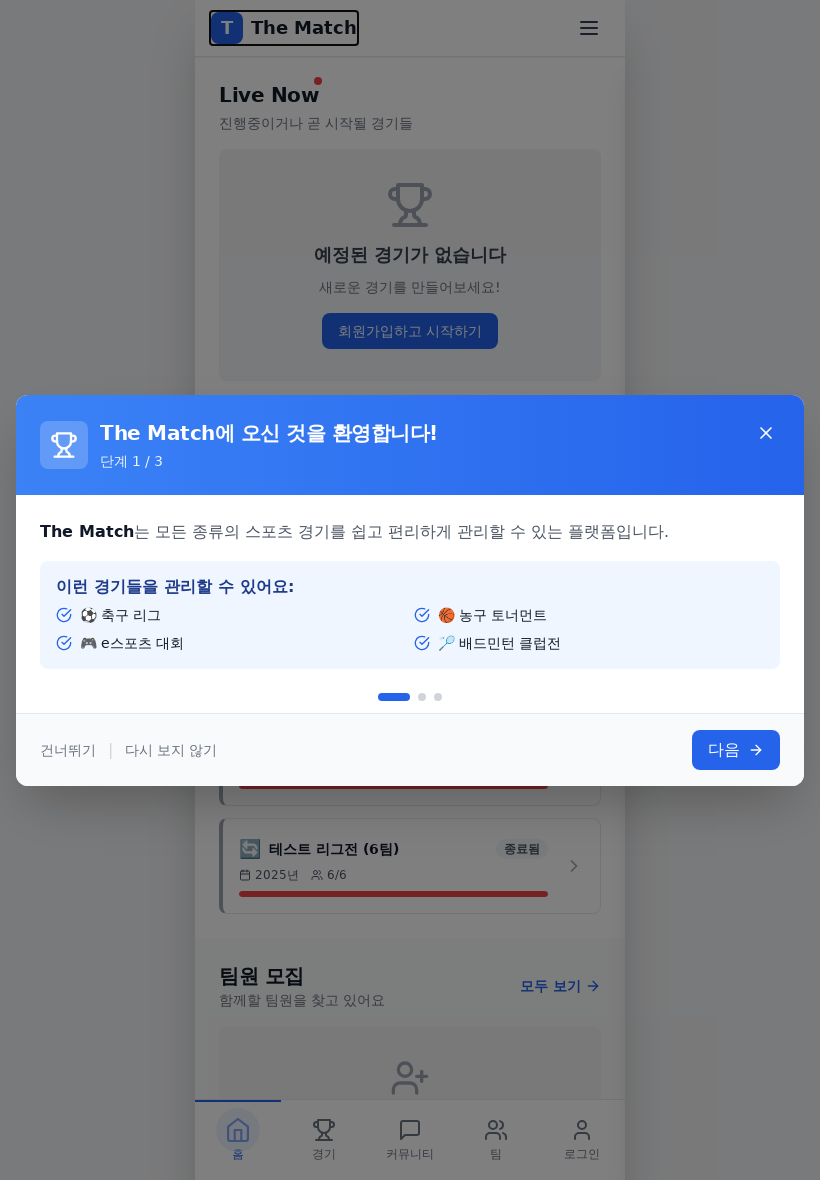

Waited 100ms for focus change
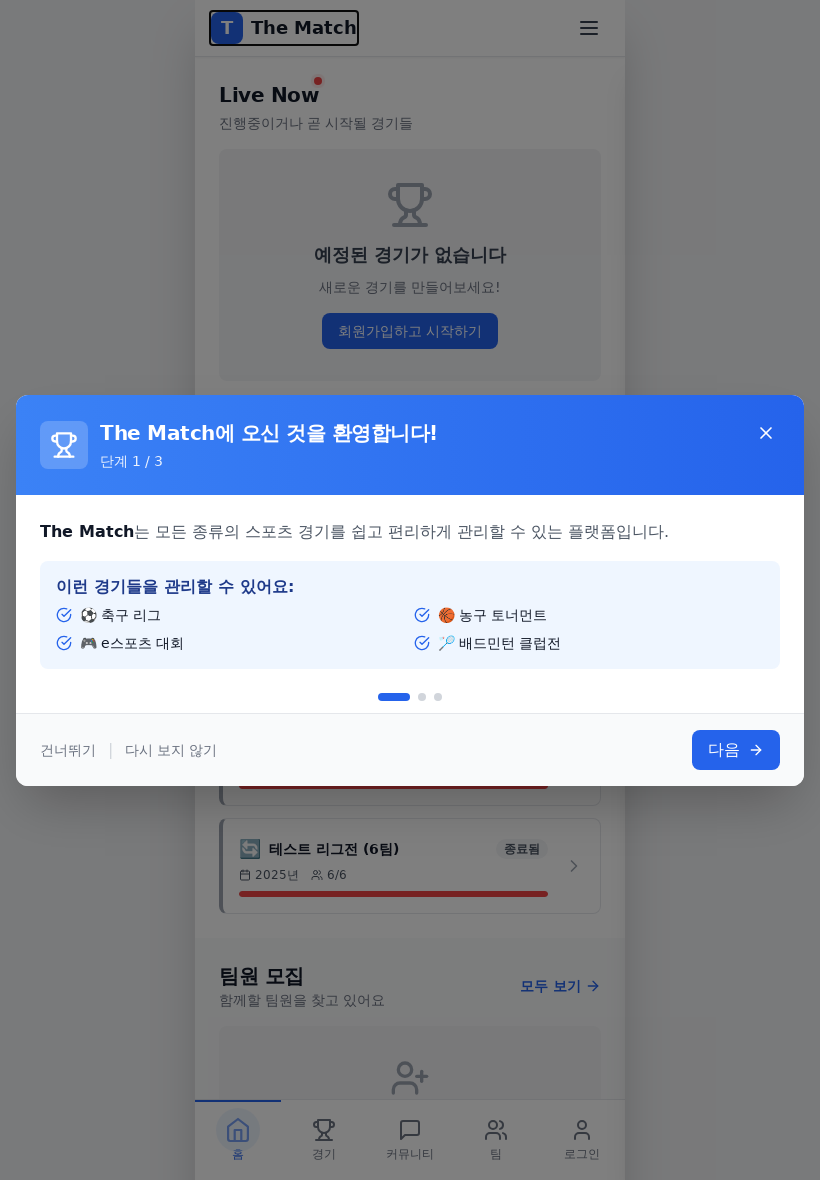

Pressed Tab key - navigated to second focusable element
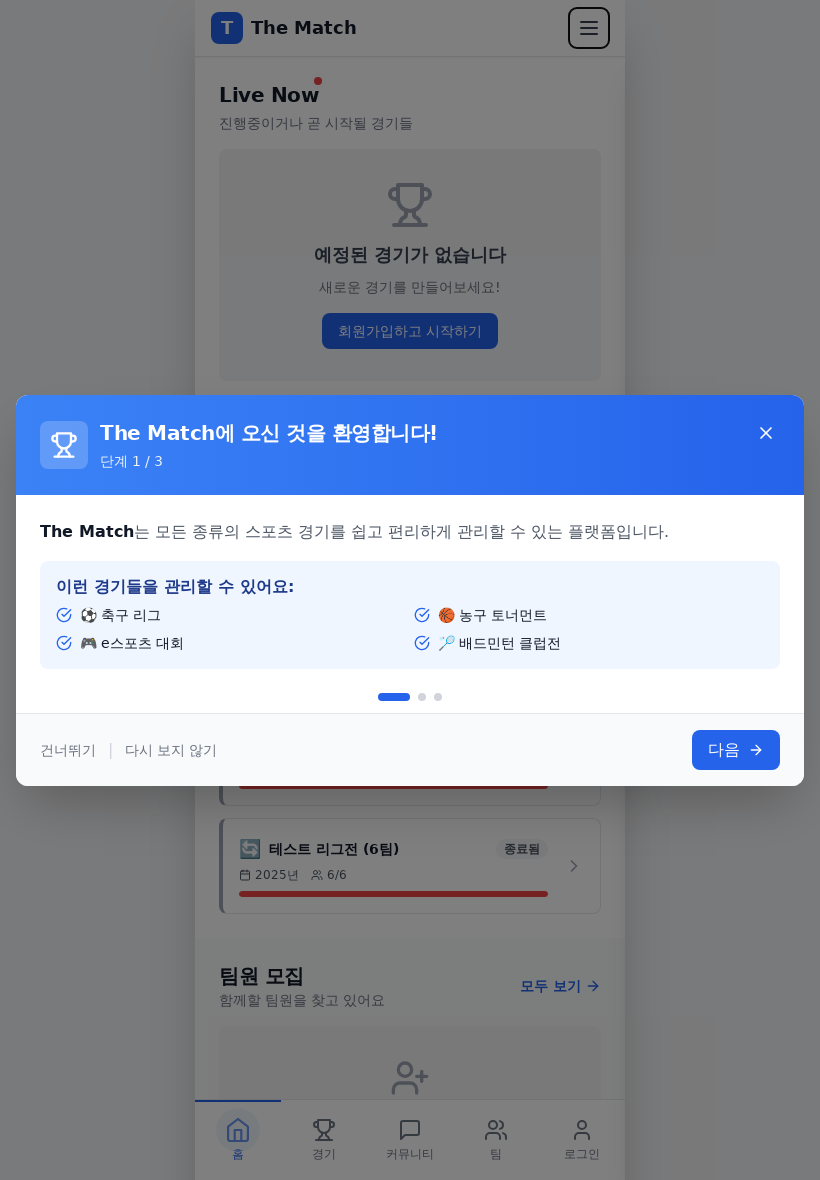

Waited 100ms for focus change
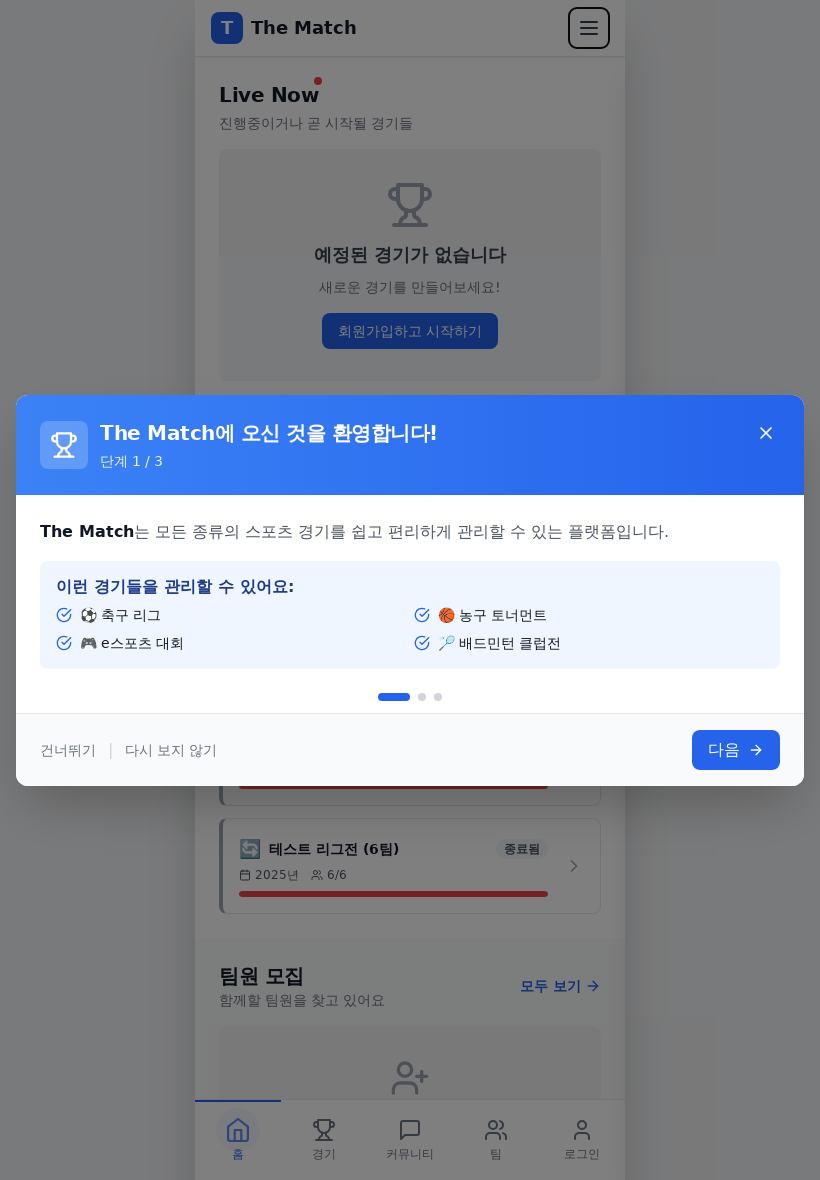

Pressed Tab key - navigated to third focusable element
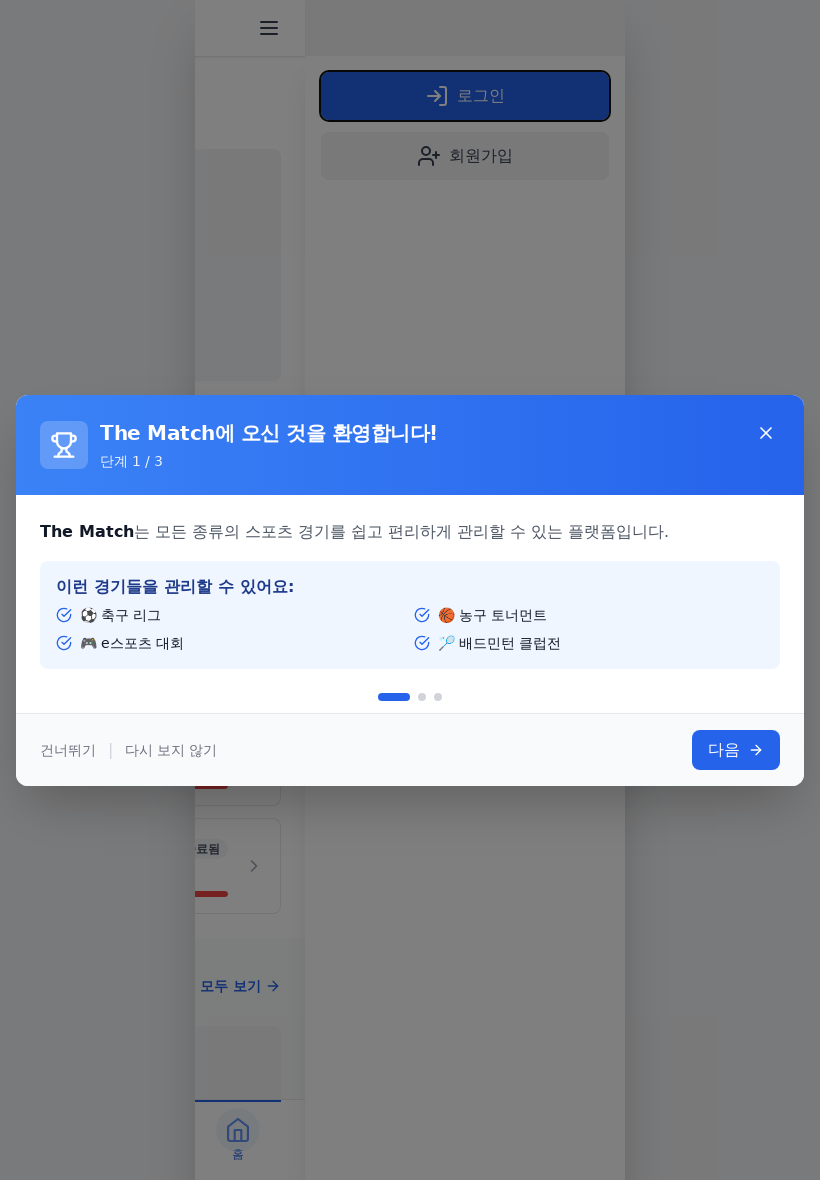

Waited 100ms for focus change
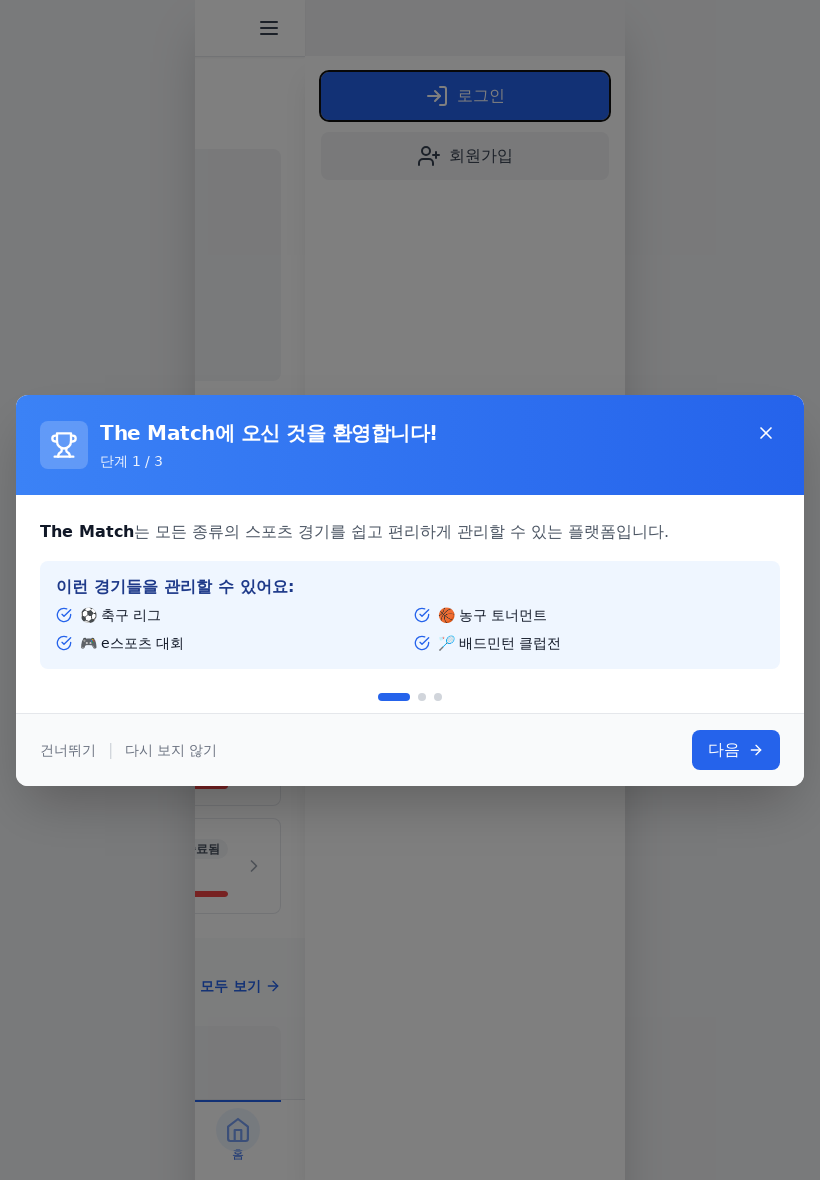

Pressed Tab key - navigated to fourth focusable element
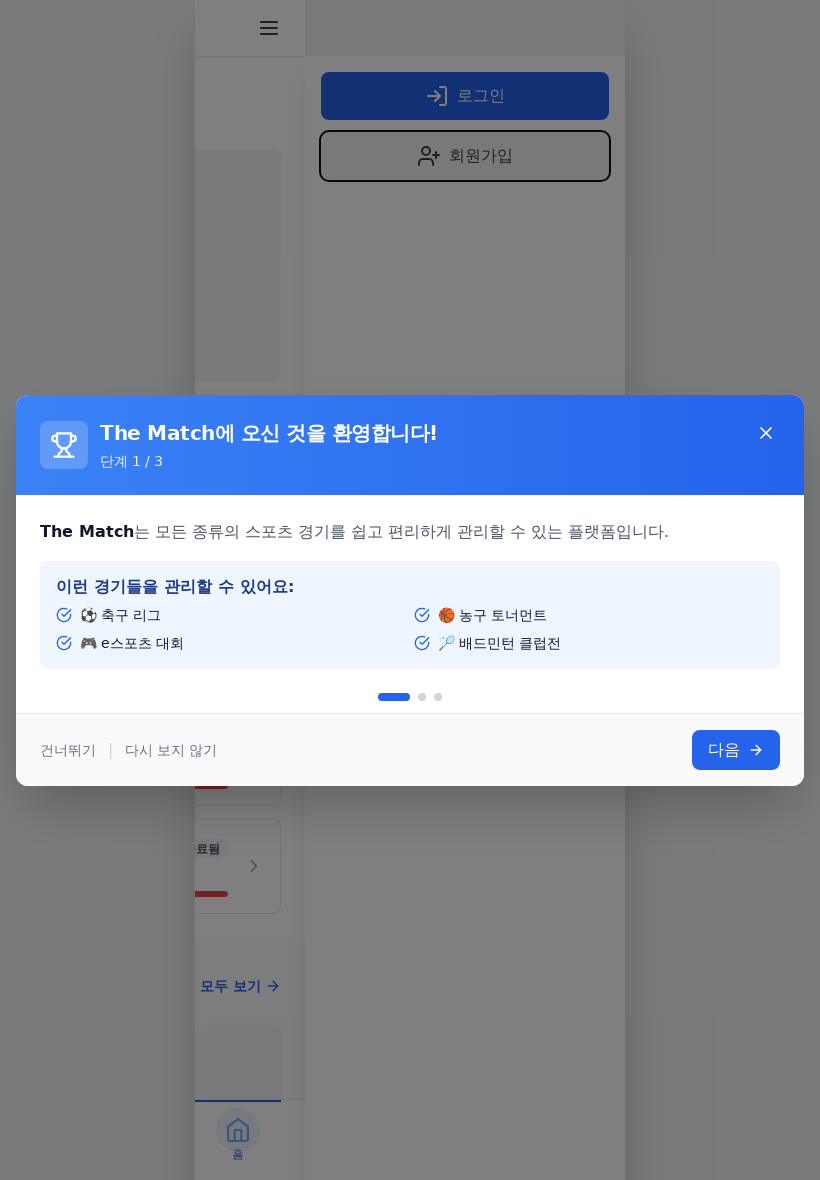

Waited 100ms for focus change
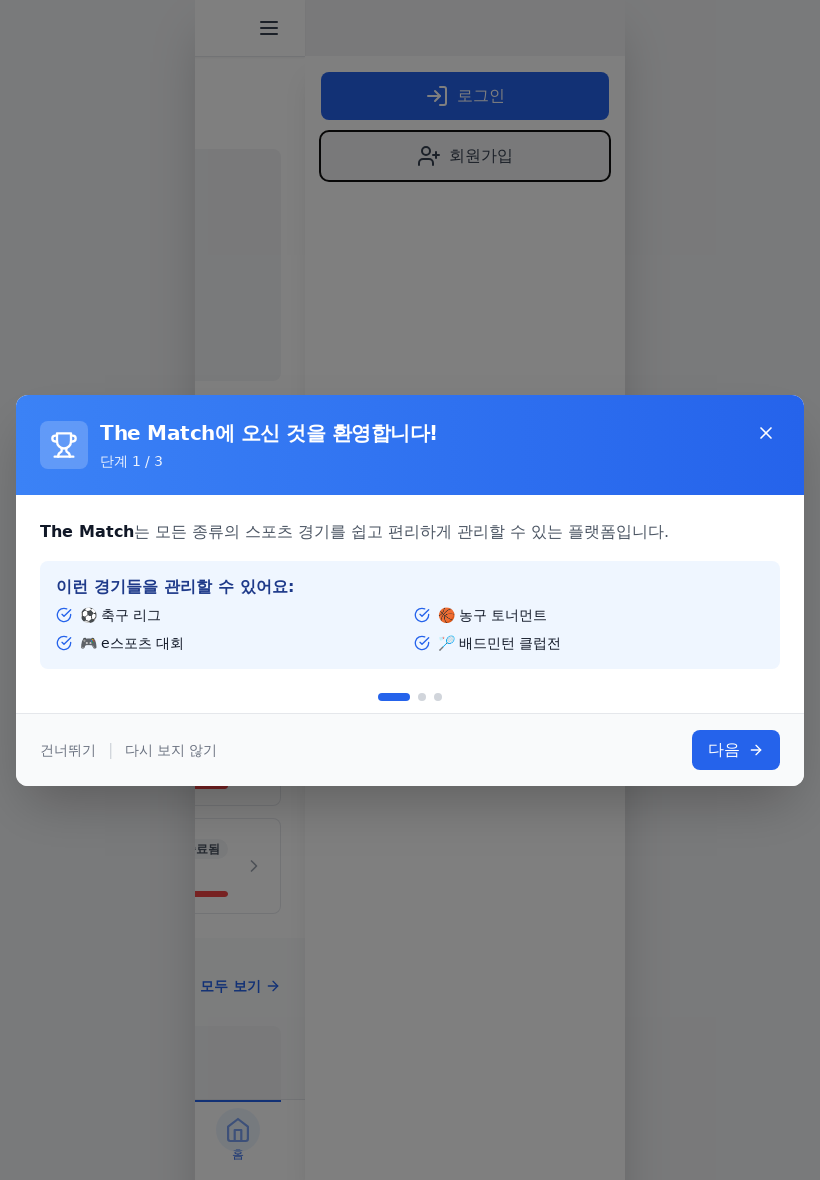

Pressed Tab key - navigated to fifth focusable element
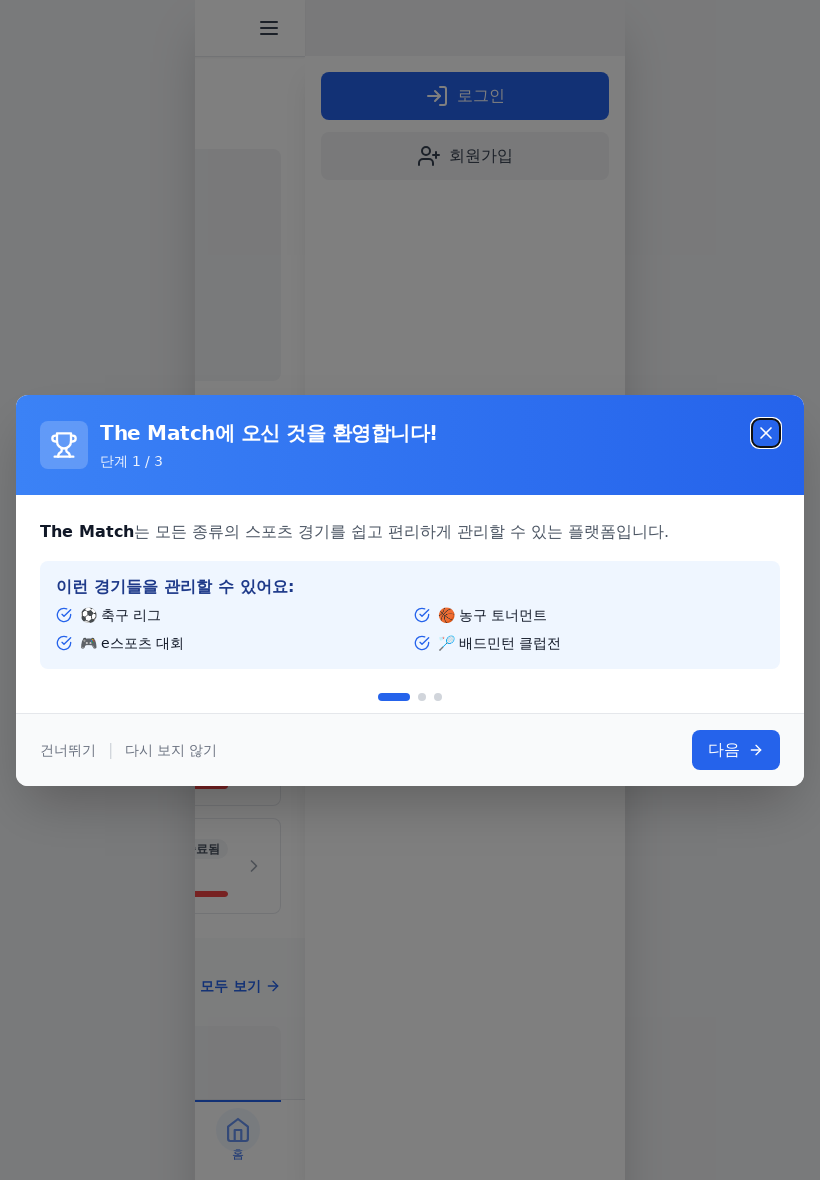

Waited 100ms for focus change
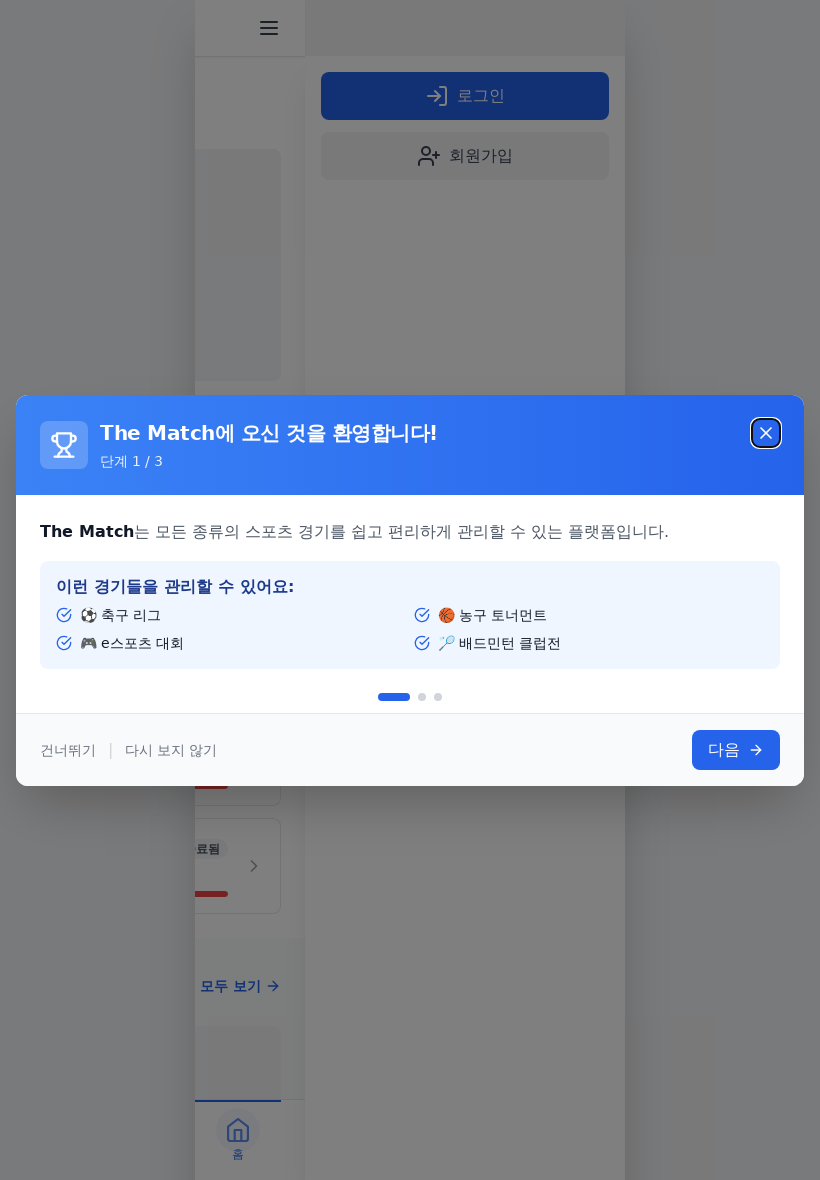

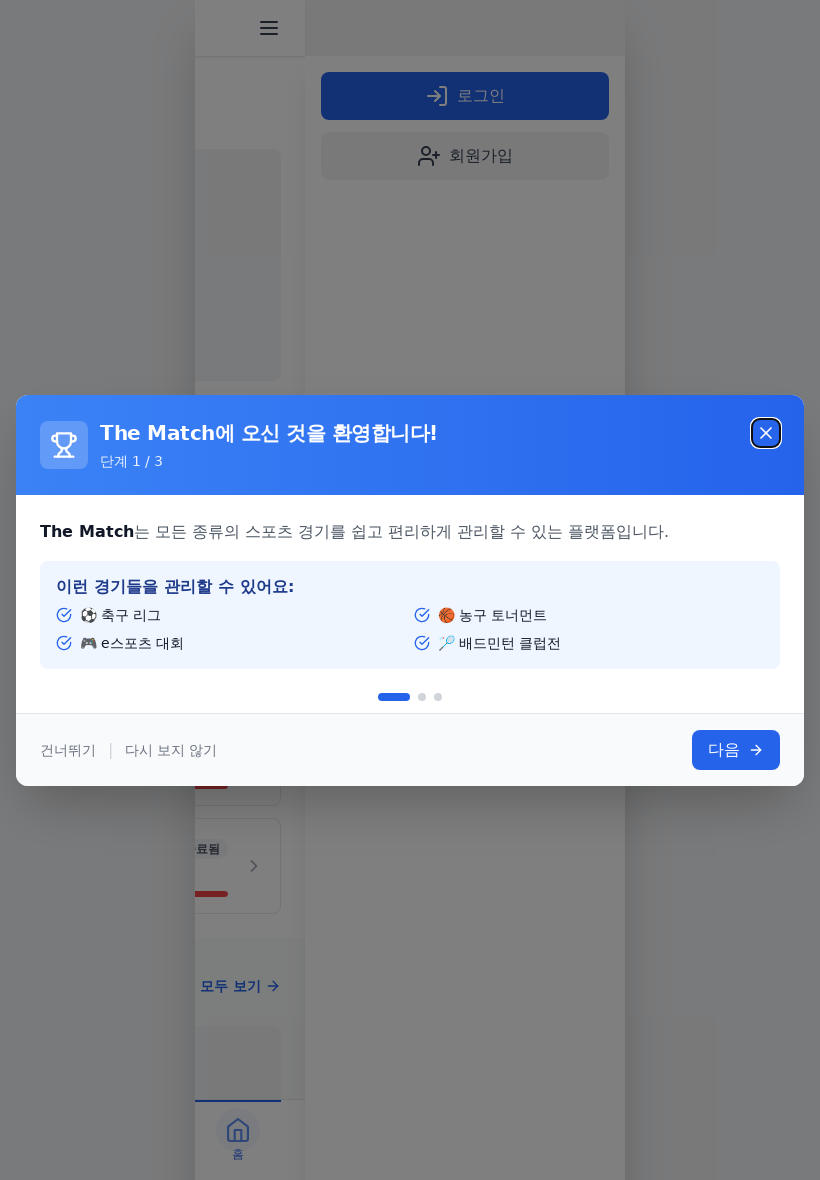